Tests window handling by clicking a link that opens a new window, extracting text from the child window, and using that text to fill a form field in the parent window

Starting URL: https://rahulshettyacademy.com/loginpagePractise/

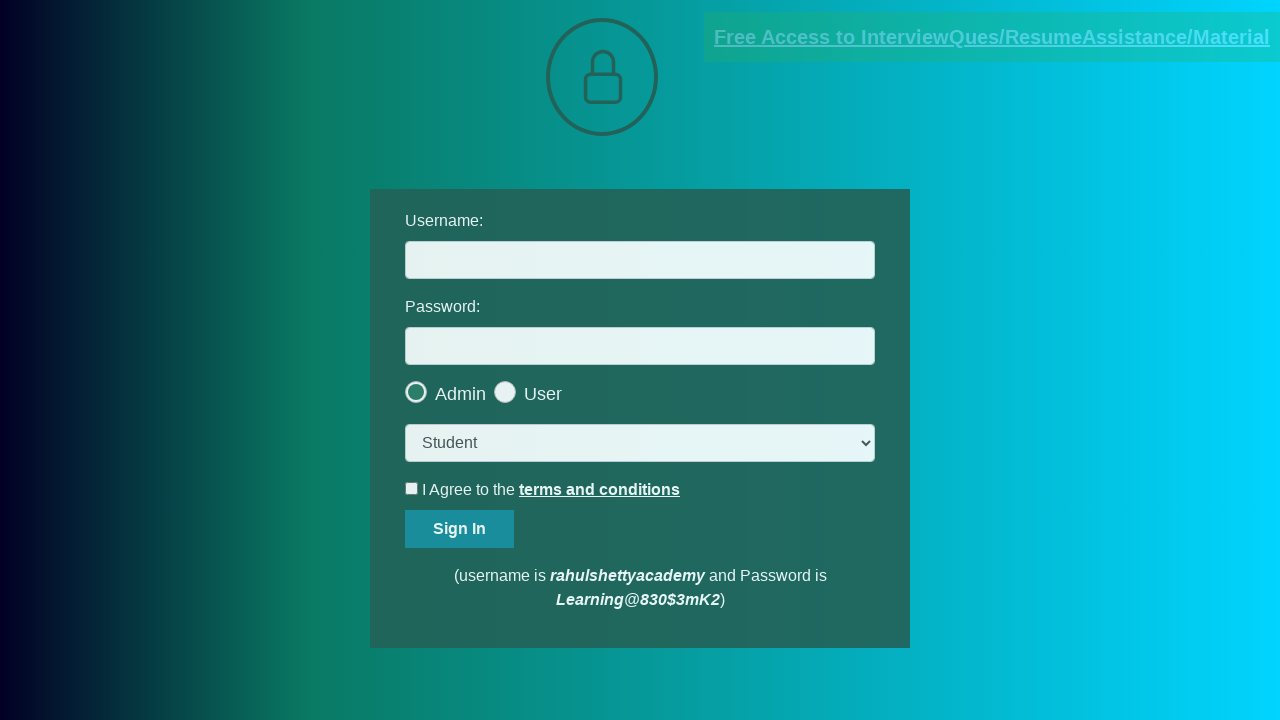

Clicked blinking text link to open new window at (992, 37) on .blinkingText
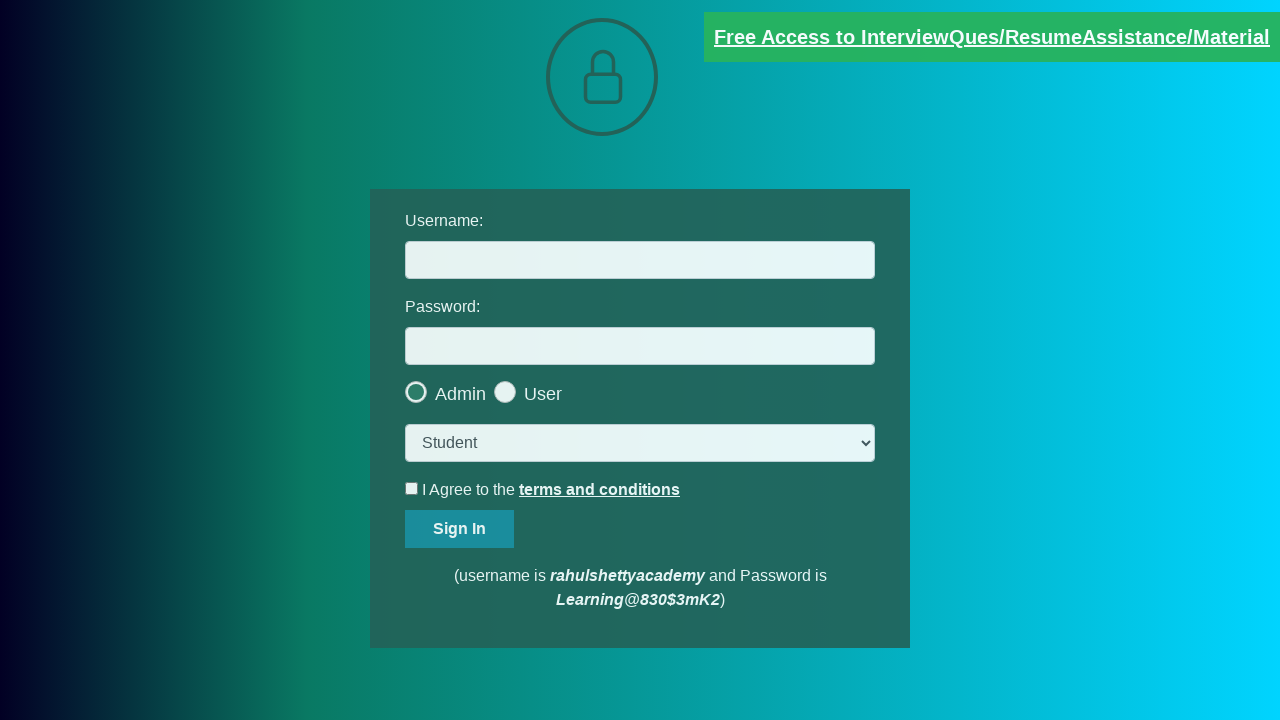

New window opened and captured
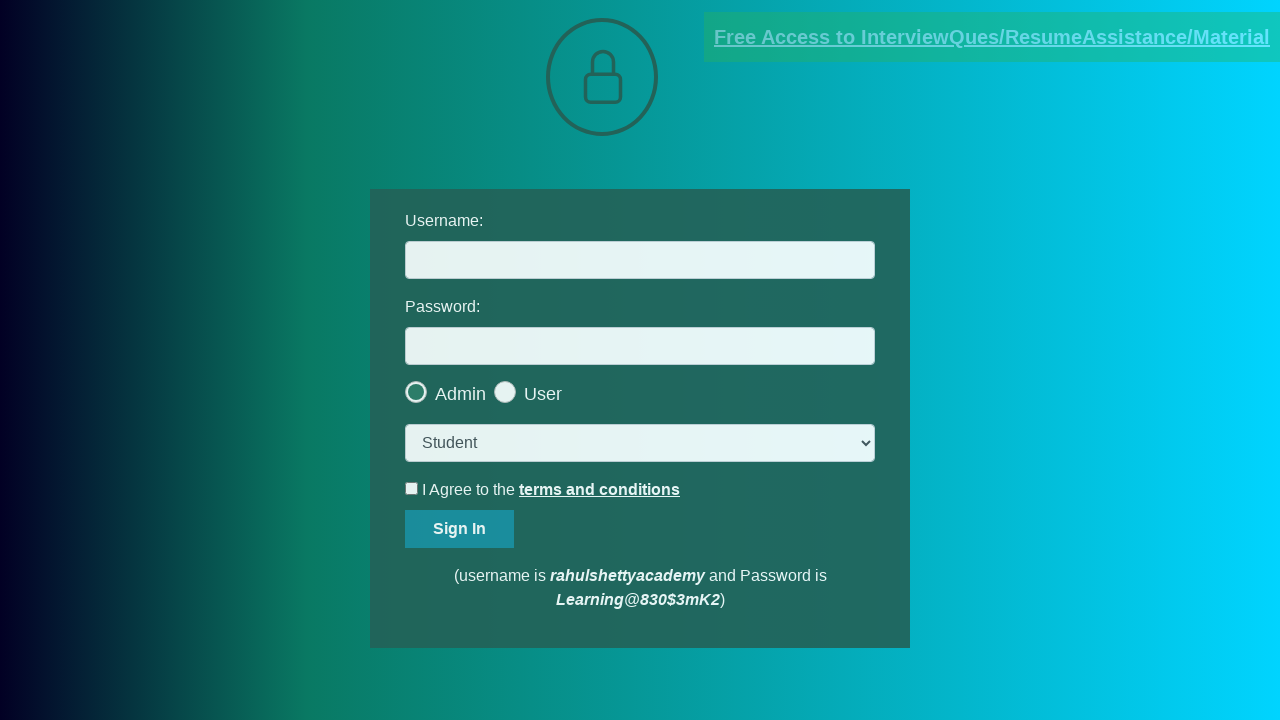

Extracted text from red paragraph in new window
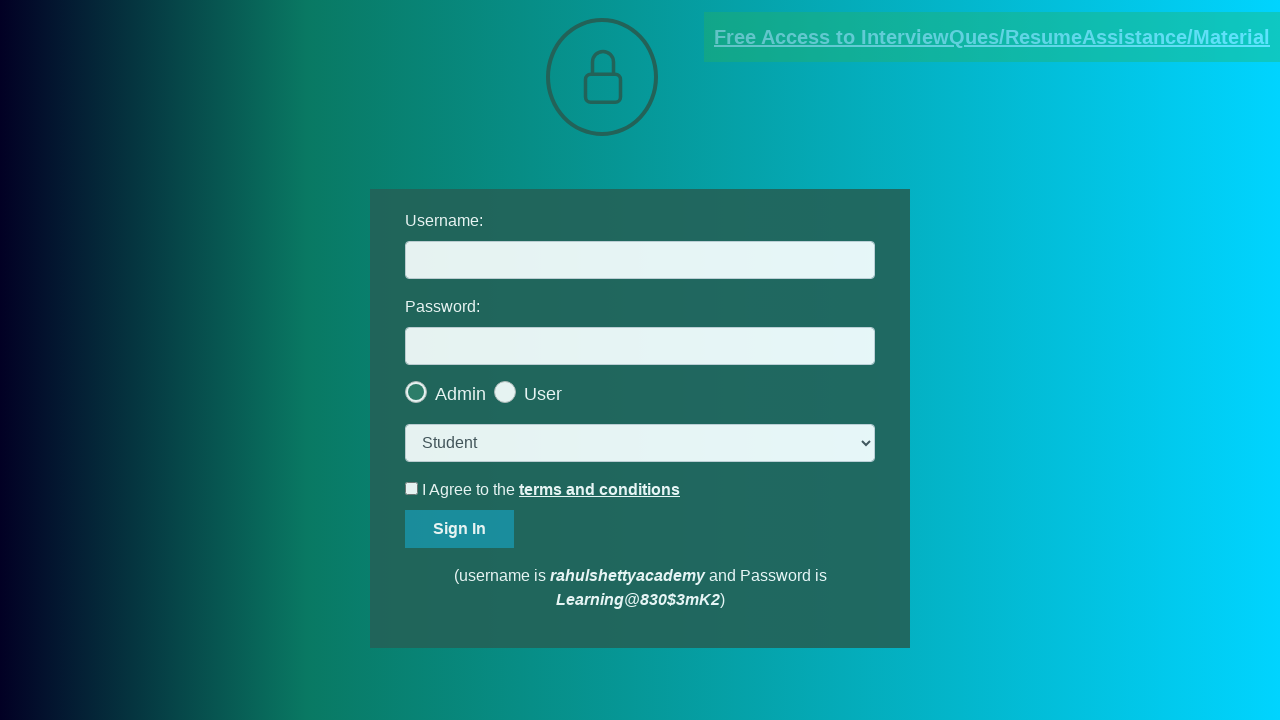

Parsed email ID from text: mentor@rahulshettyacademy.com
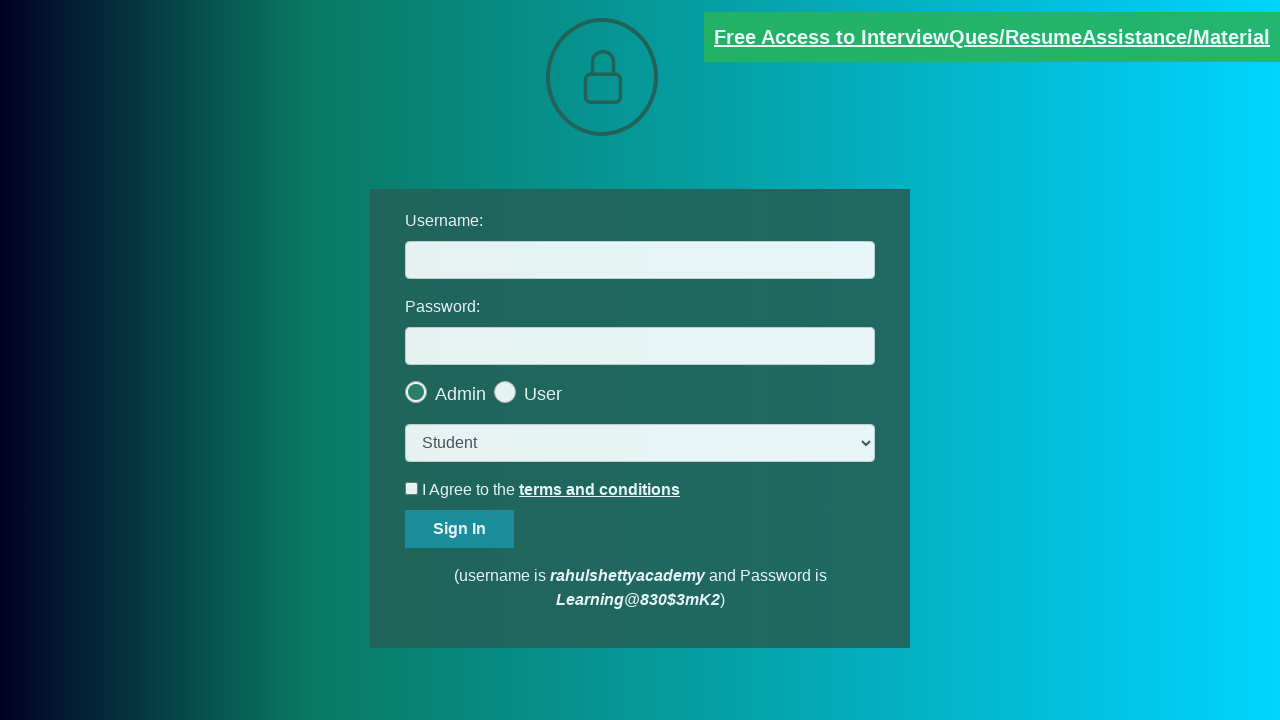

Closed new window
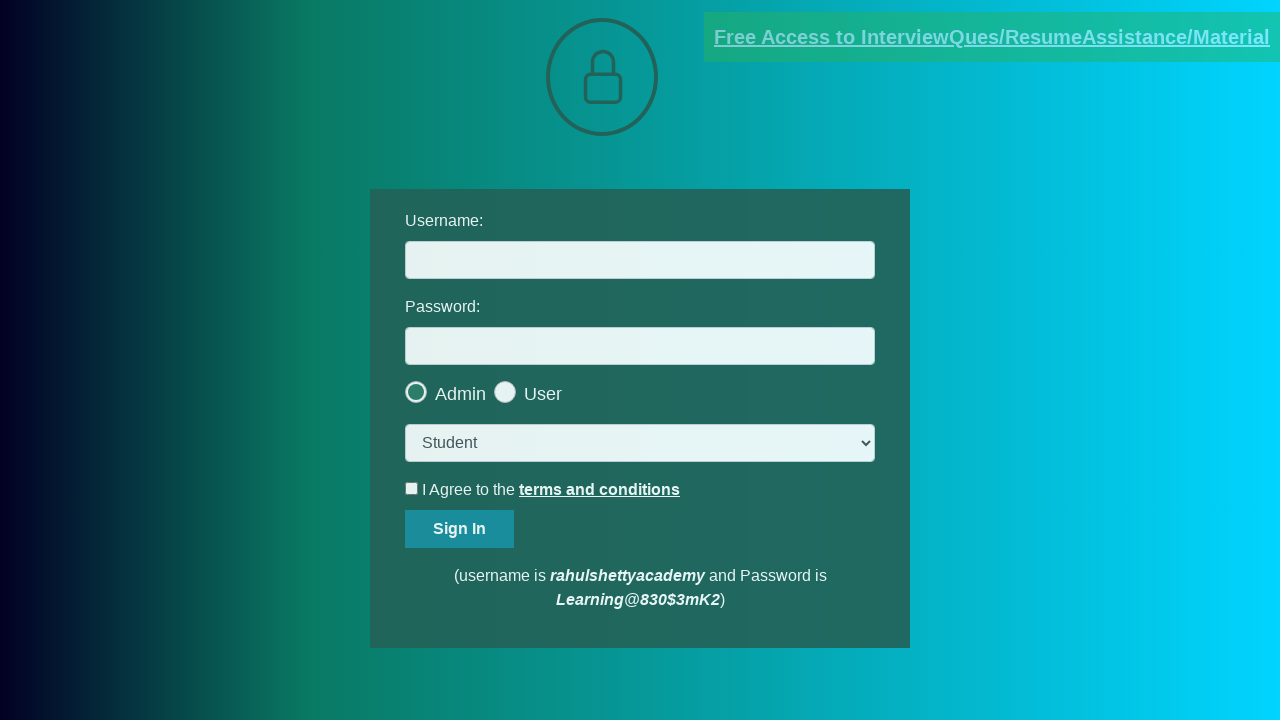

Filled username field with extracted email: mentor@rahulshettyacademy.com on input[name='username']
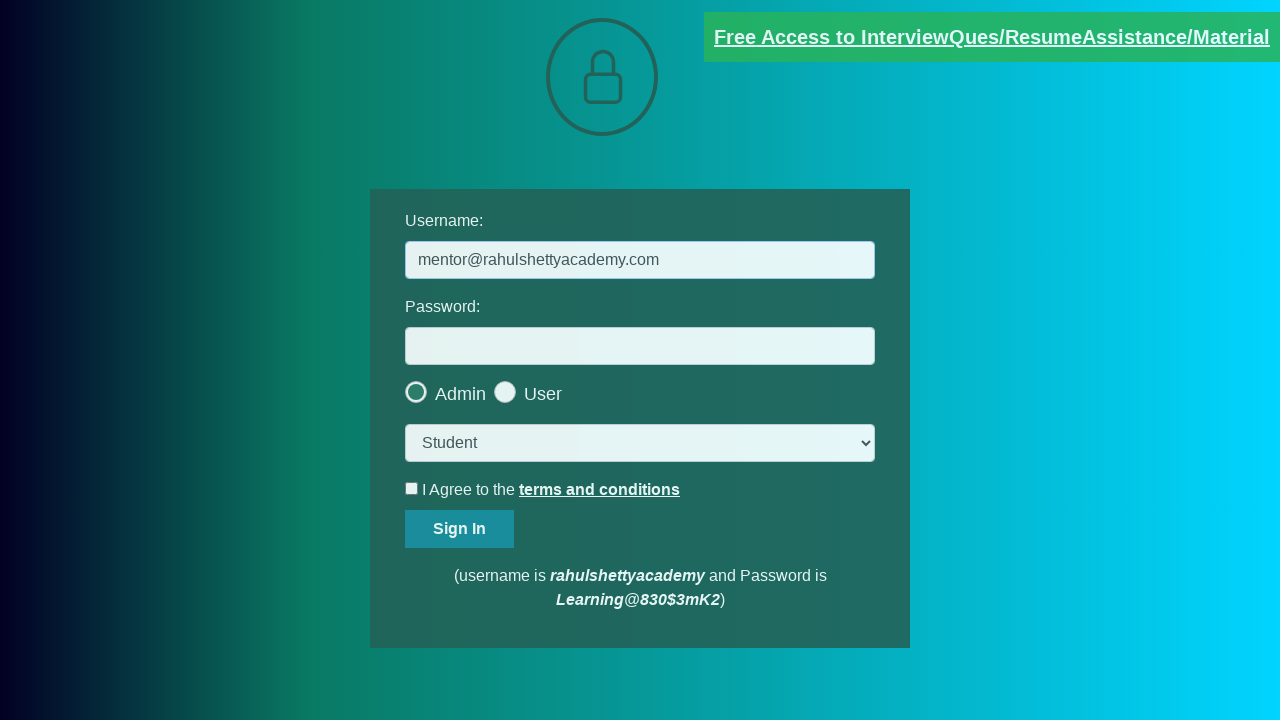

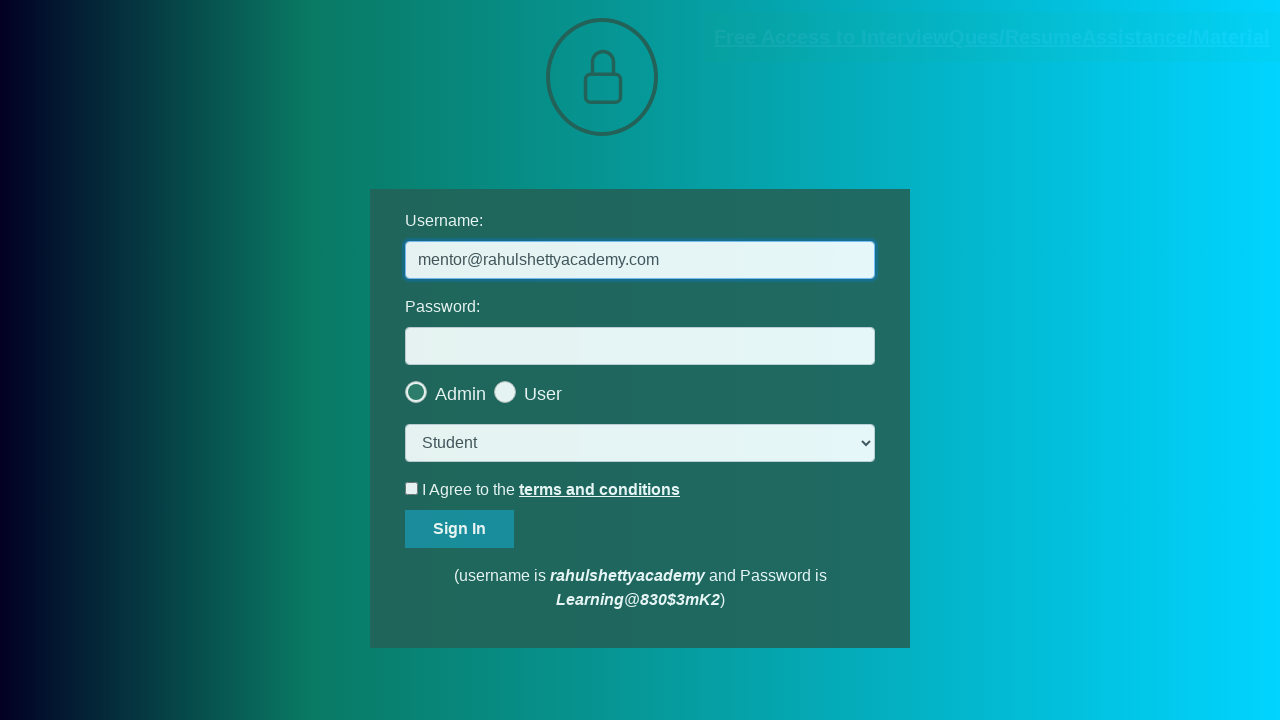